Tests handling of different JavaScript alert types by clicking buttons that trigger simple alerts, confirmation dialogs, and prompt boxes, then interacting with each alert appropriately

Starting URL: https://syntaxprojects.com/javascript-alert-box-demo.php

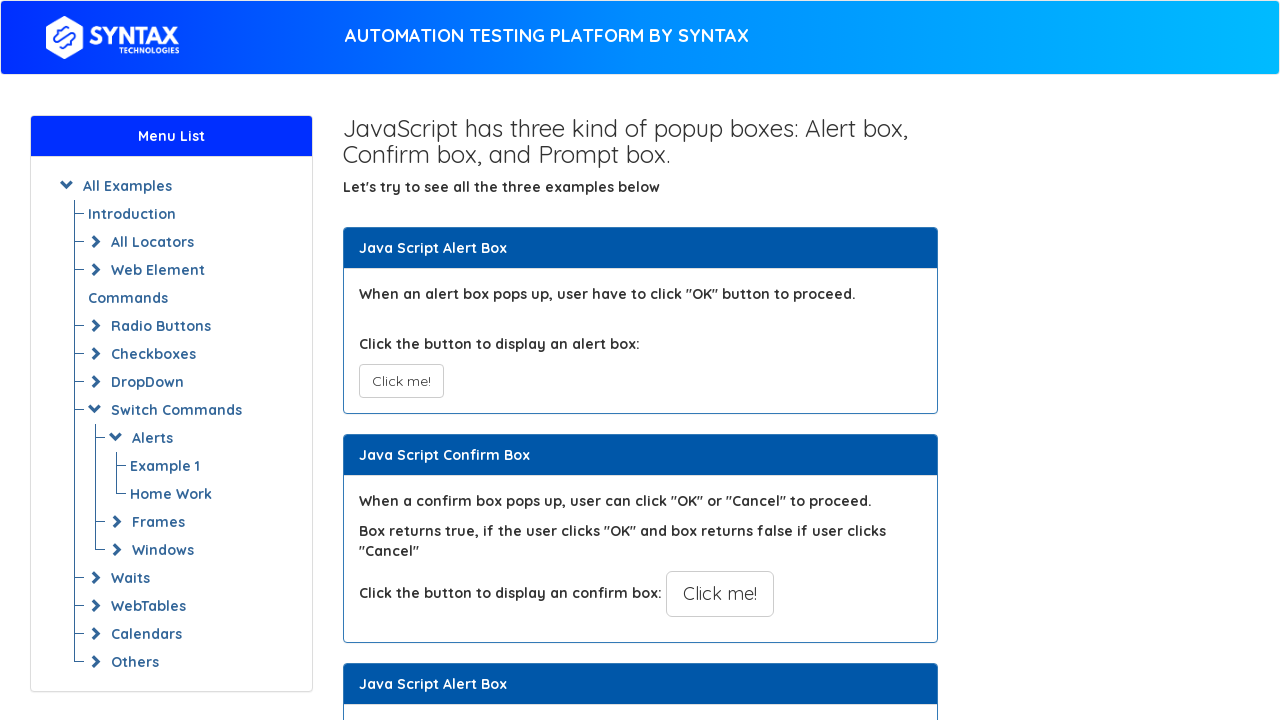

Navigated to JavaScript alert box demo page
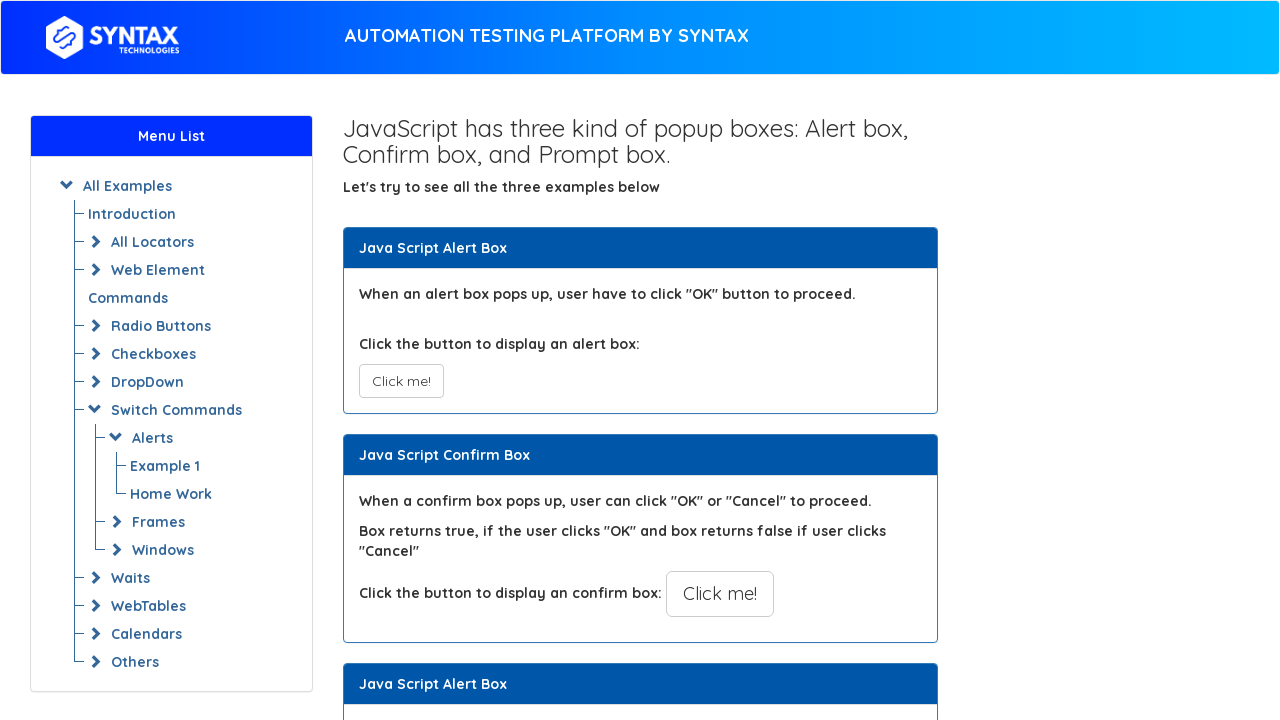

Clicked button to trigger simple alert at (401, 381) on xpath=//button[@onclick='myAlertFunction()']
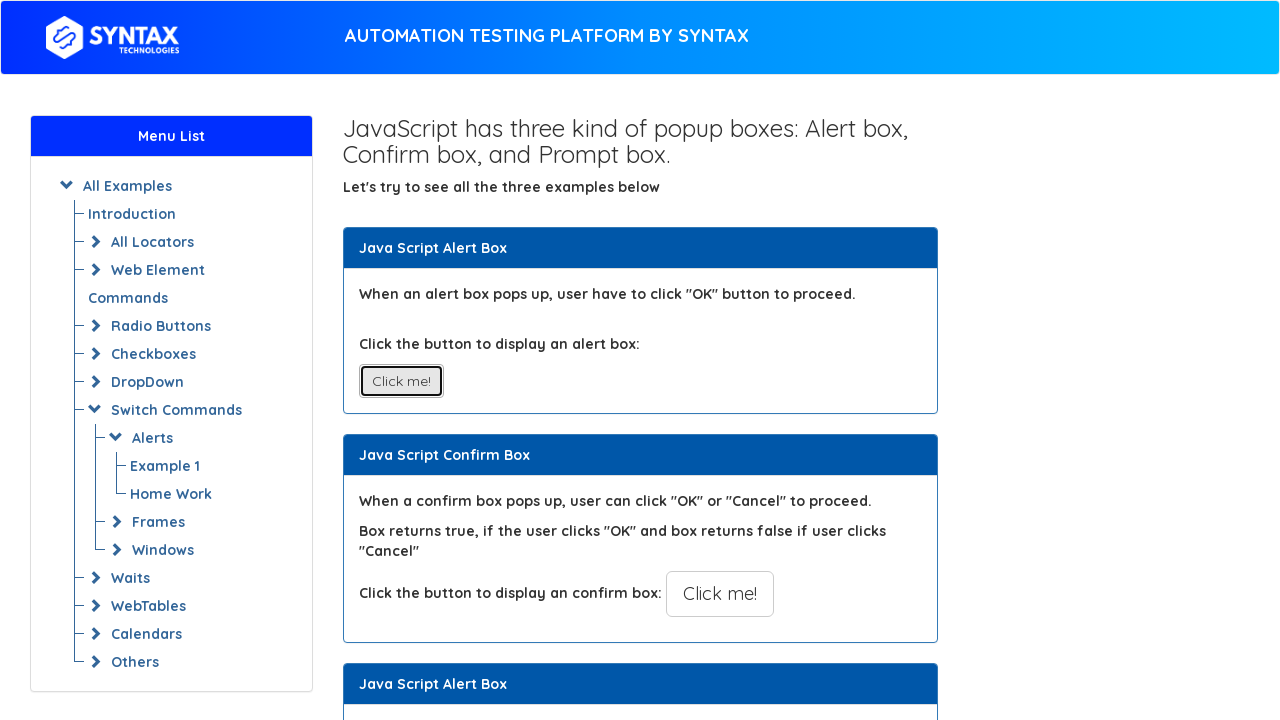

Accepted simple alert dialog
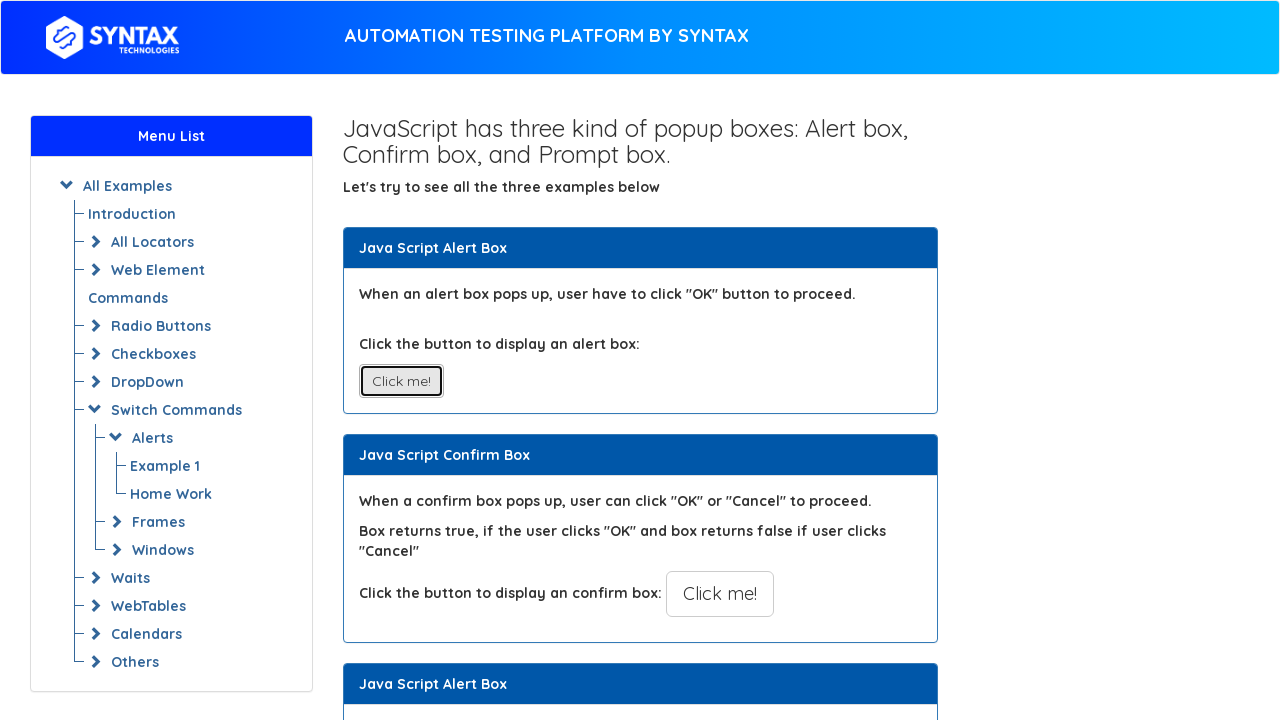

Clicked button to trigger confirmation dialog at (720, 594) on xpath=//button[@onclick='myConfirmFunction()']
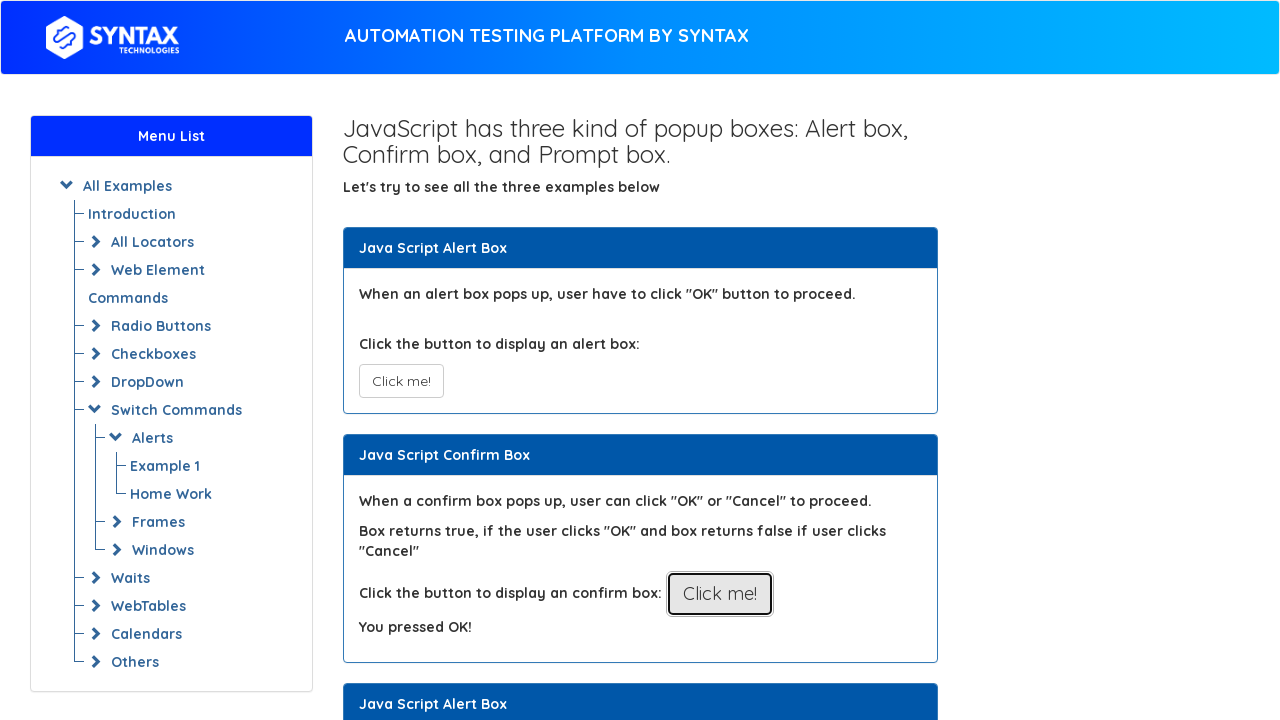

Dismissed confirmation dialog
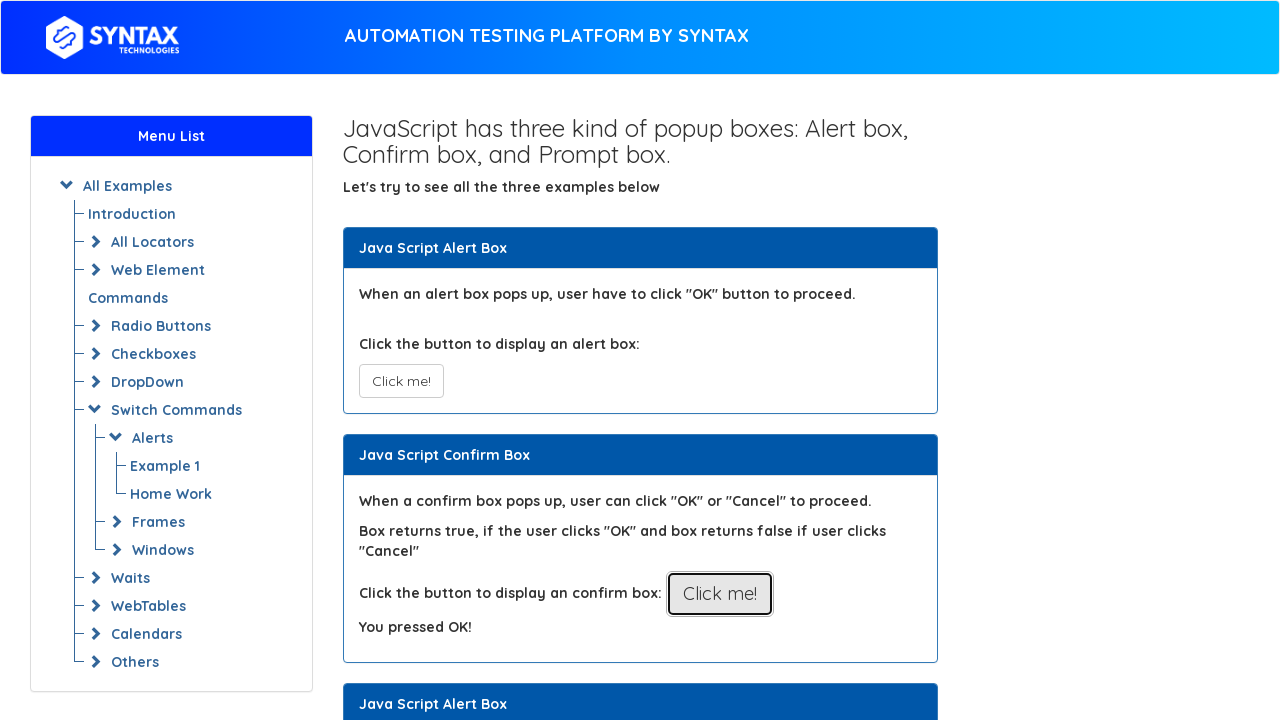

Clicked button to trigger prompt dialog at (714, 360) on xpath=//button[text()='Click for Prompt Box']
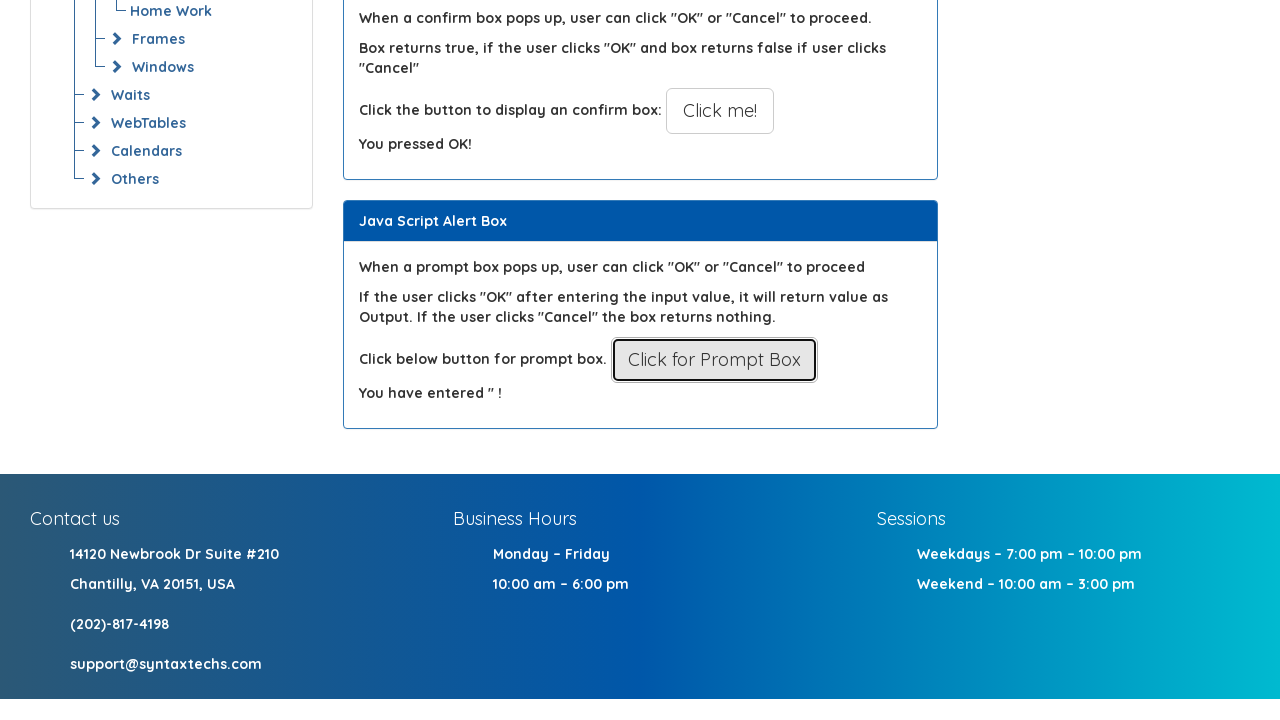

Accepted prompt dialog and entered 'Hello World'
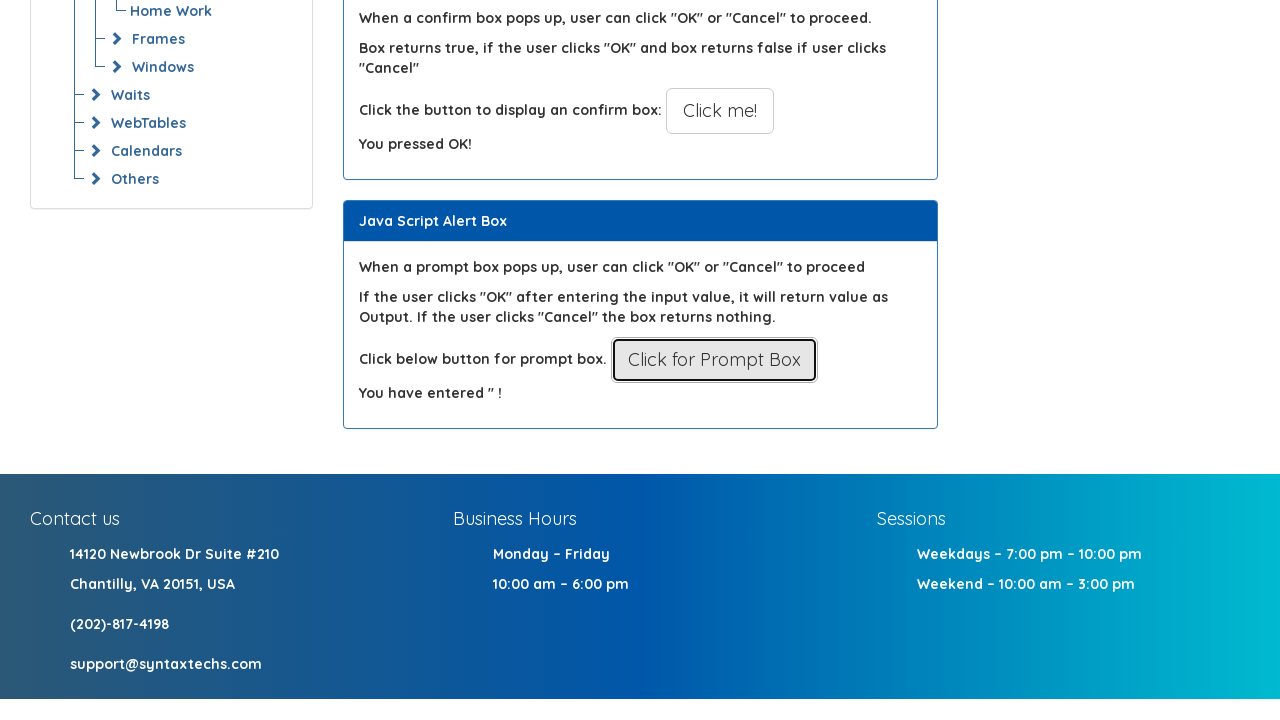

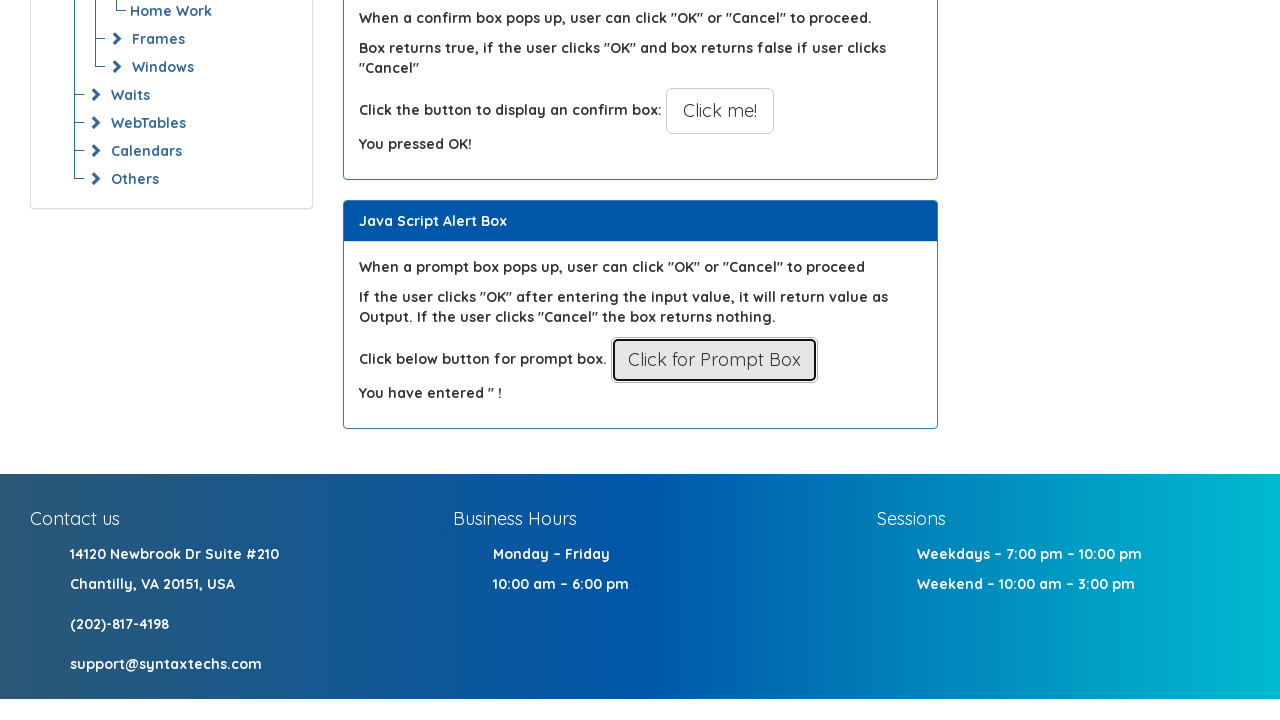